Tests iframe handling by switching to an iframe, verifying text content within it, and switching back to the main content

Starting URL: https://demoqa.com/frames

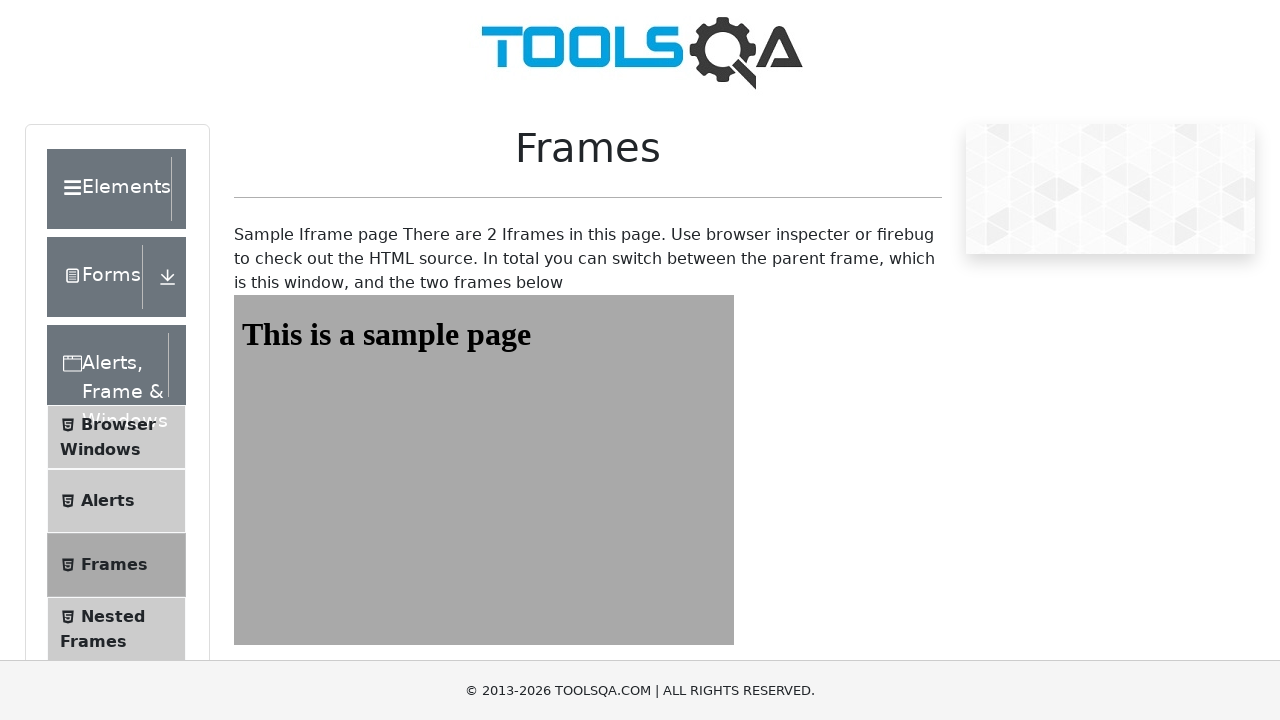

Navigated to https://demoqa.com/frames
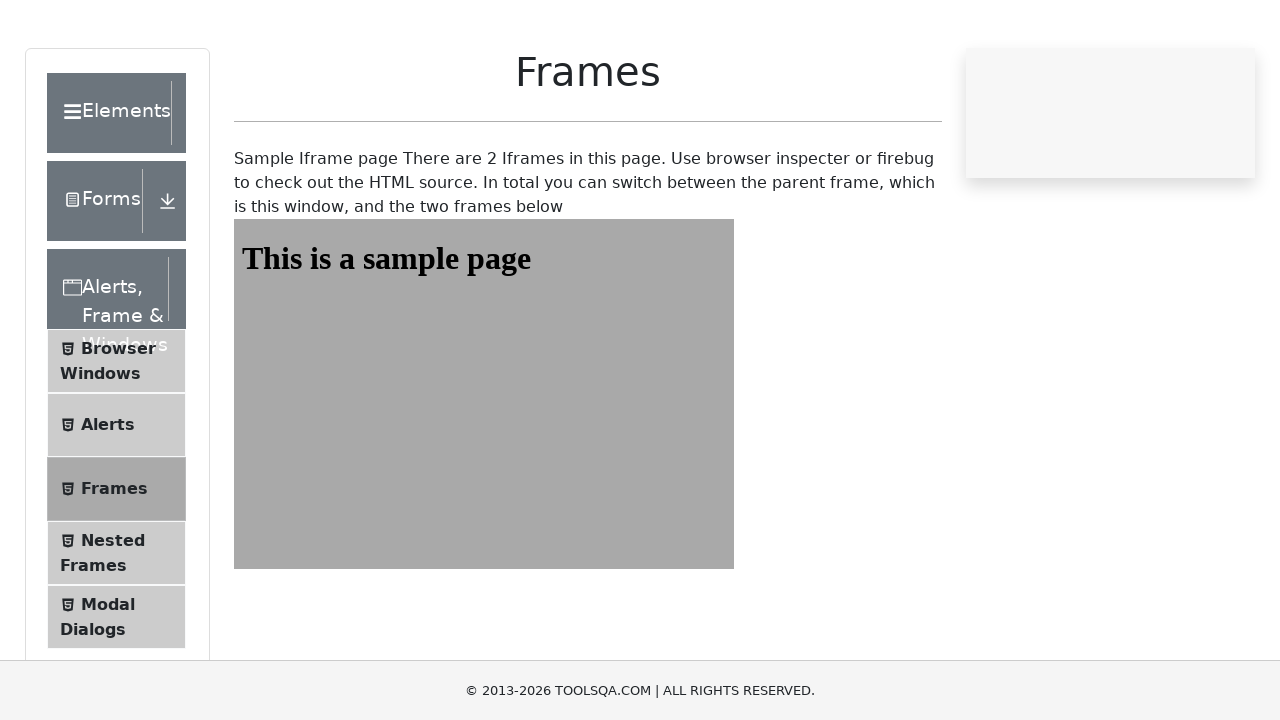

Switched to iframe with name 'frame1'
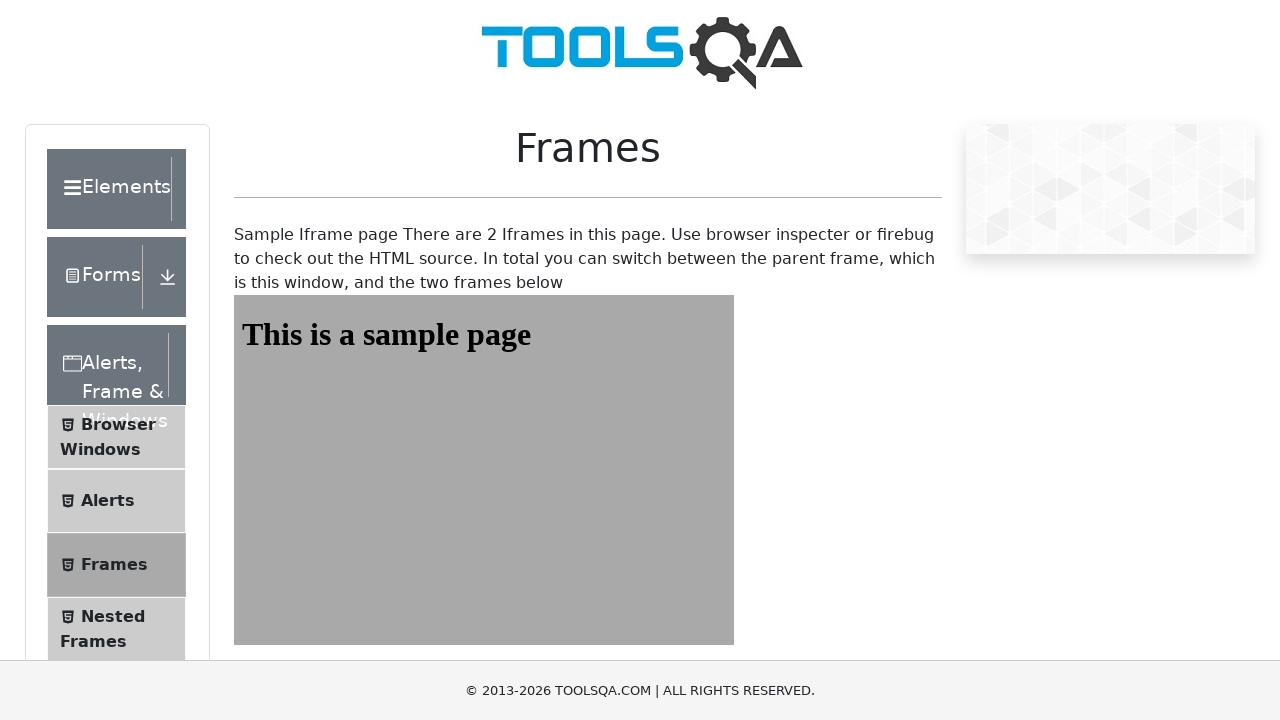

Located #sampleHeading element inside iframe
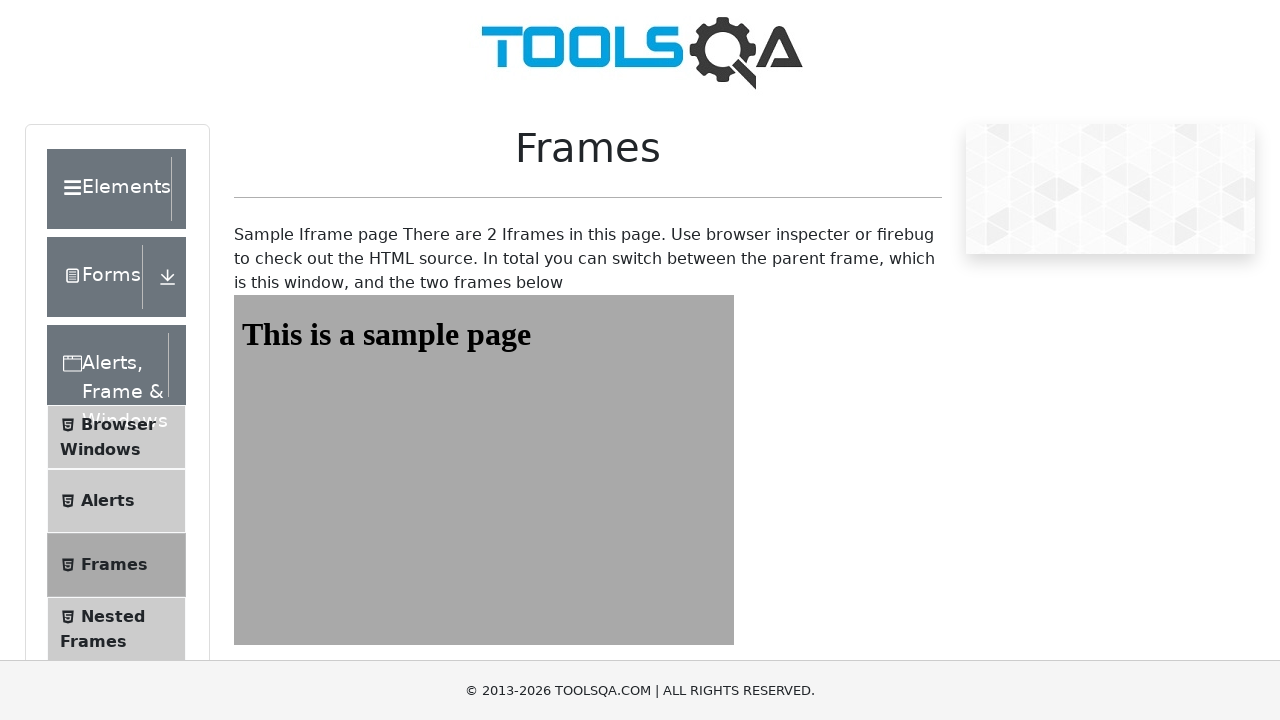

Retrieved text content from iframe element: 'This is a sample page'
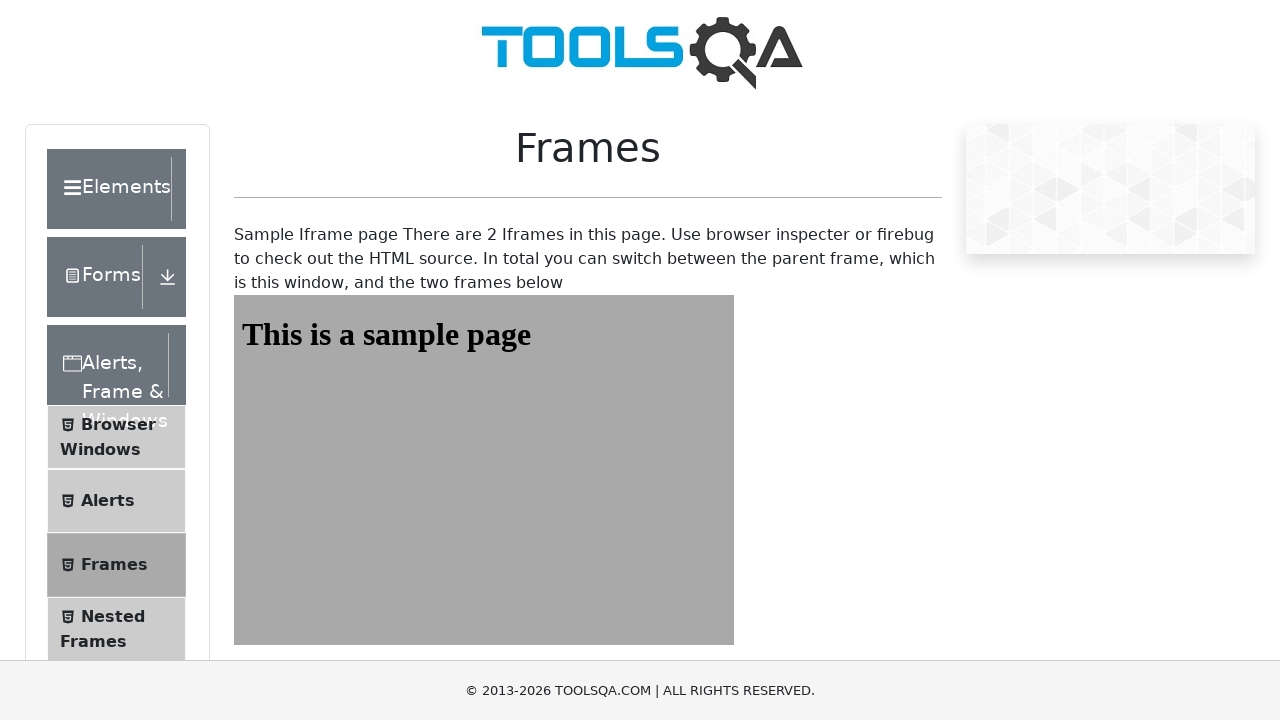

Verified iframe text content contains 'This is a sample page'
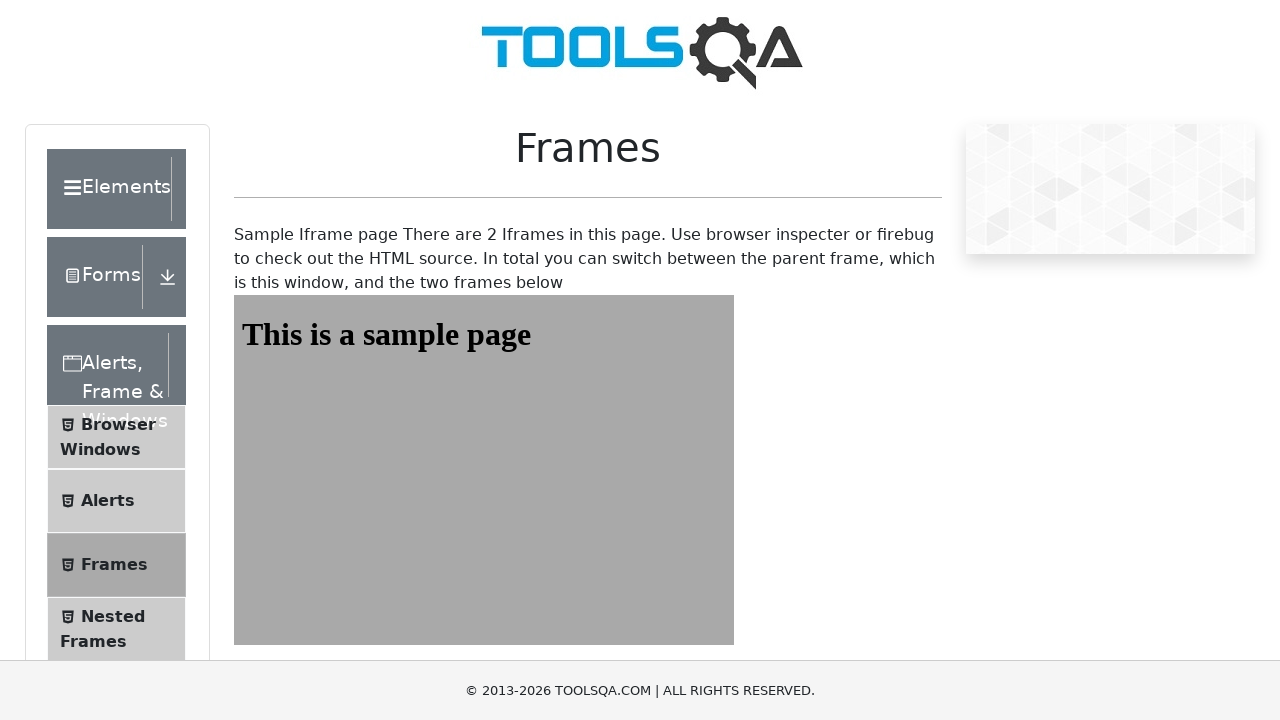

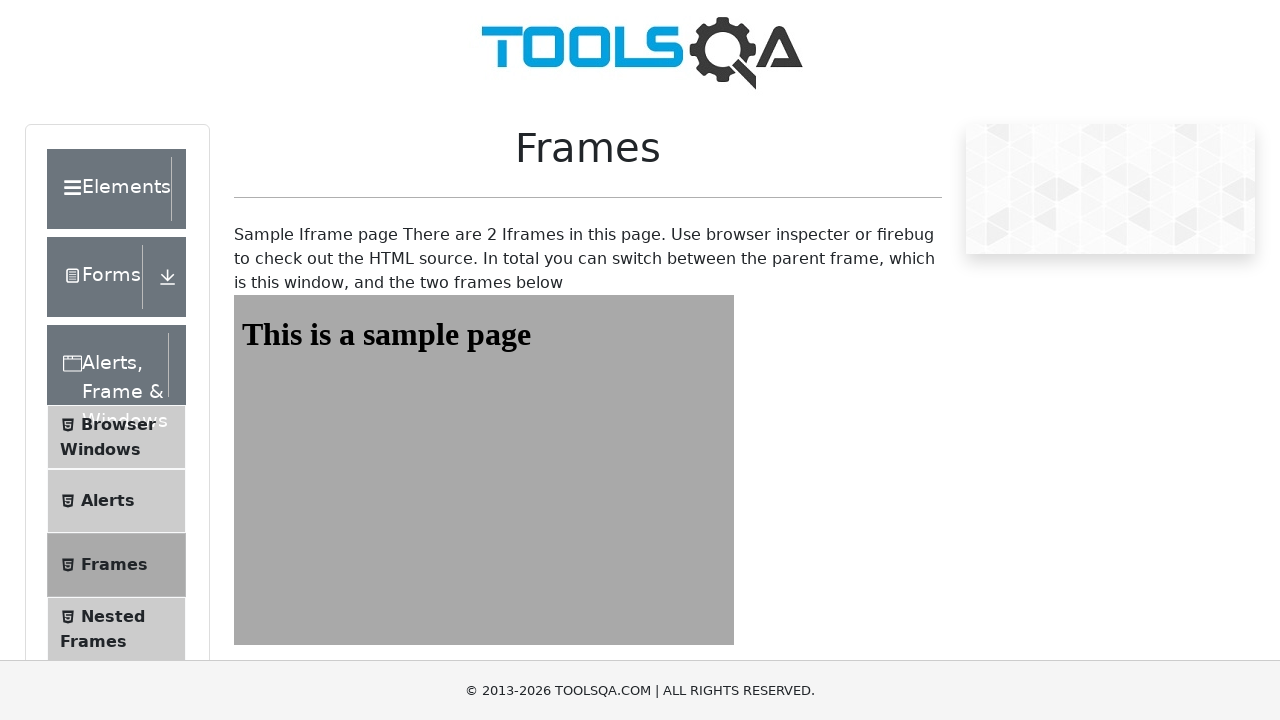